Tests checkbox and radio button functionality on a practice page by clicking the Senior Citizen Discount checkbox, verifying its state, clicking a trip type radio button, and clicking a friends and family checkbox.

Starting URL: https://rahulshettyacademy.com/dropdownsPractise/

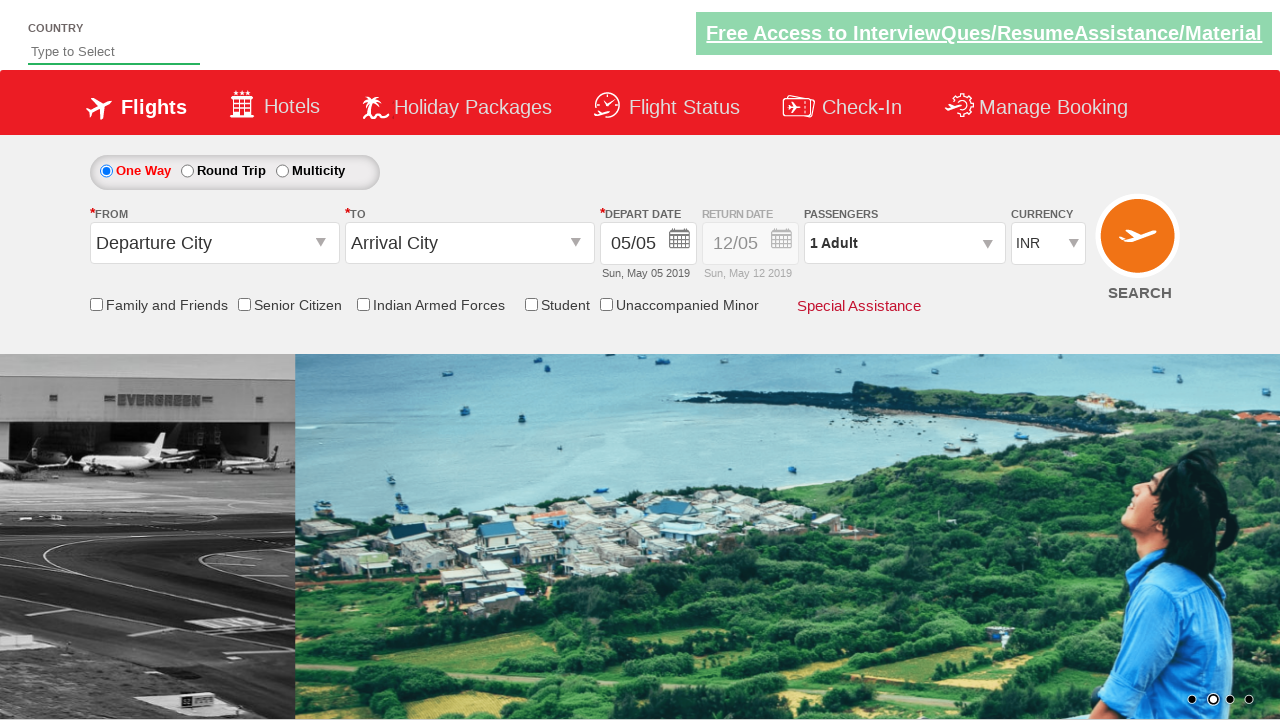

Verified Senior Citizen Discount checkbox is initially unchecked
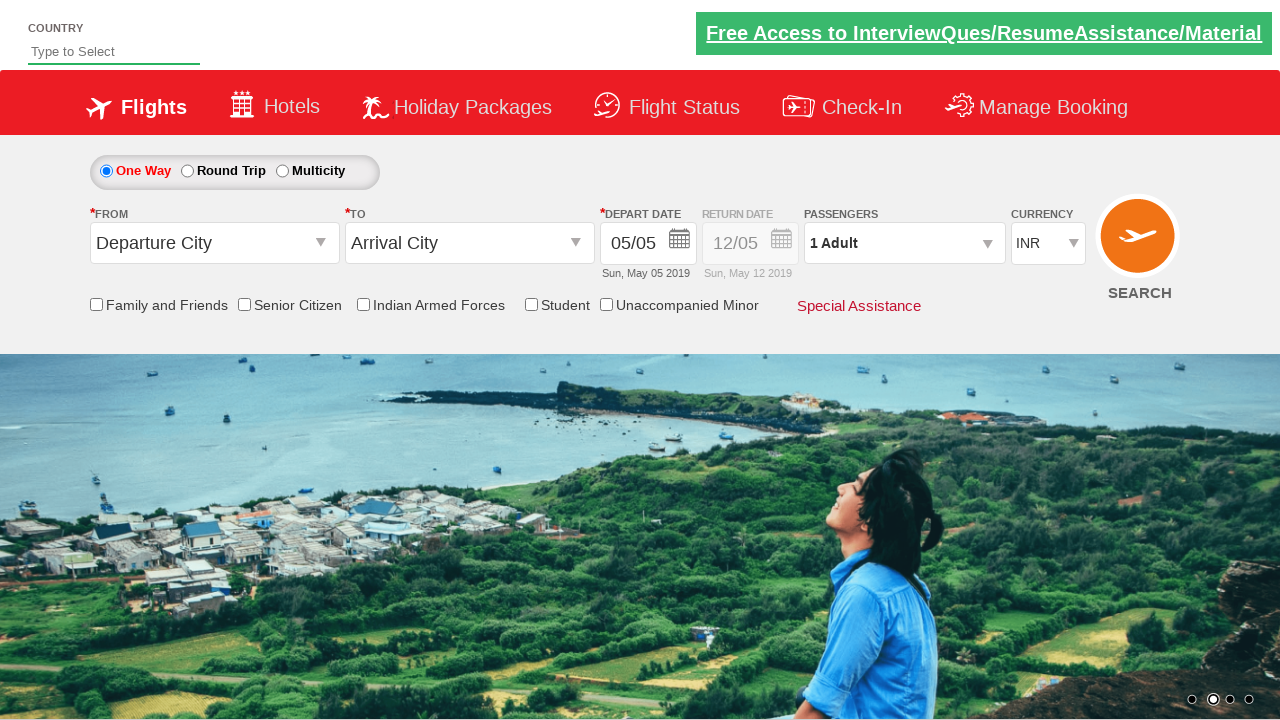

Clicked Senior Citizen Discount checkbox at (244, 304) on input[id*='SeniorCitizenDiscount']
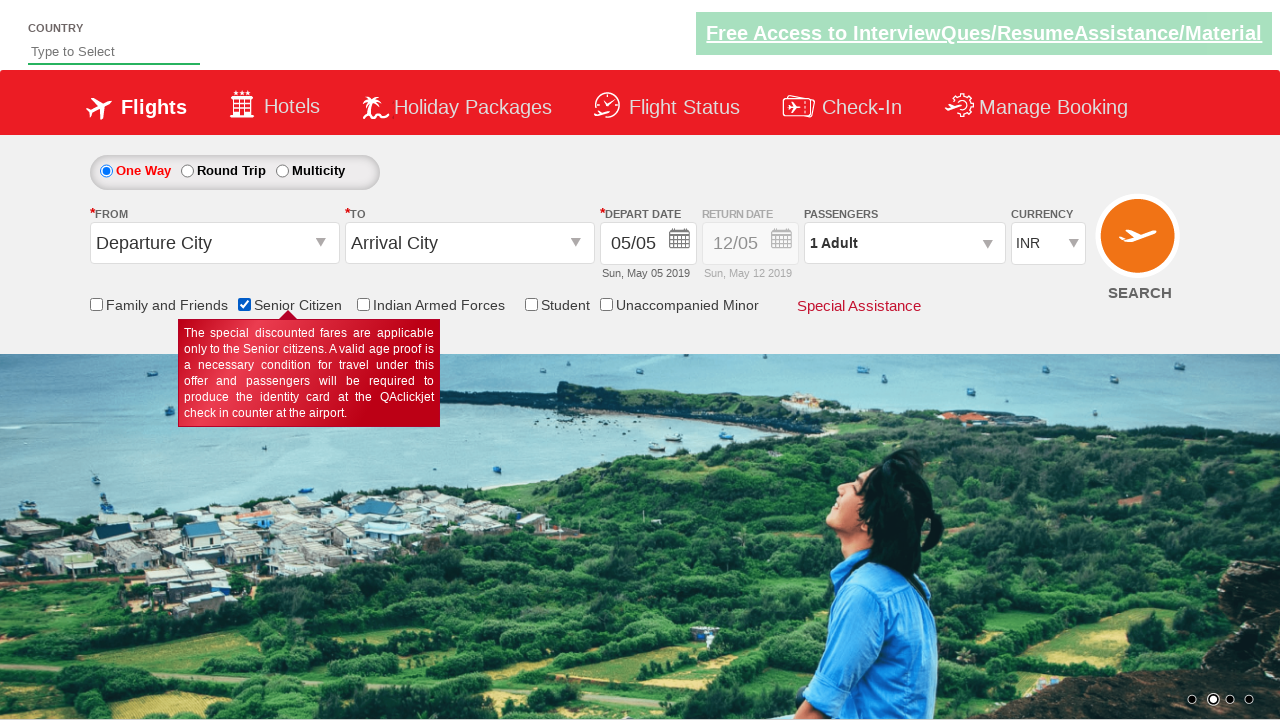

Verified Senior Citizen Discount checkbox is now checked
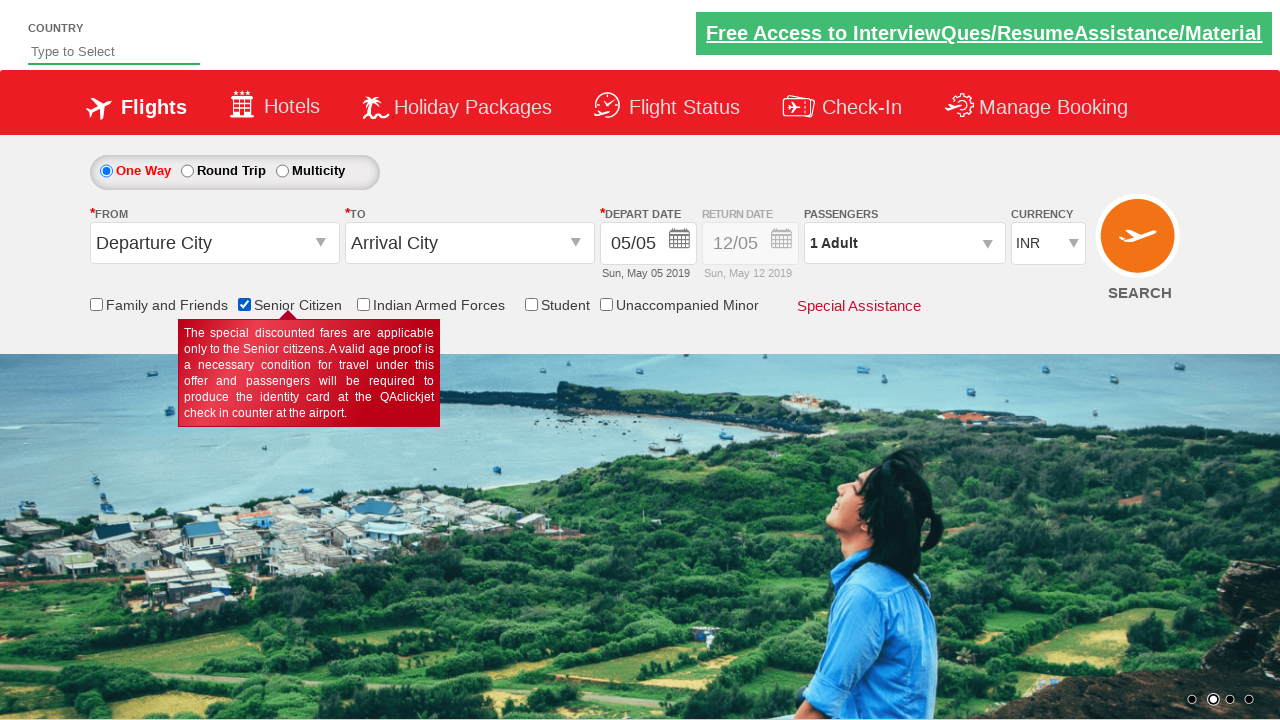

Counted 6 checkboxes on the page
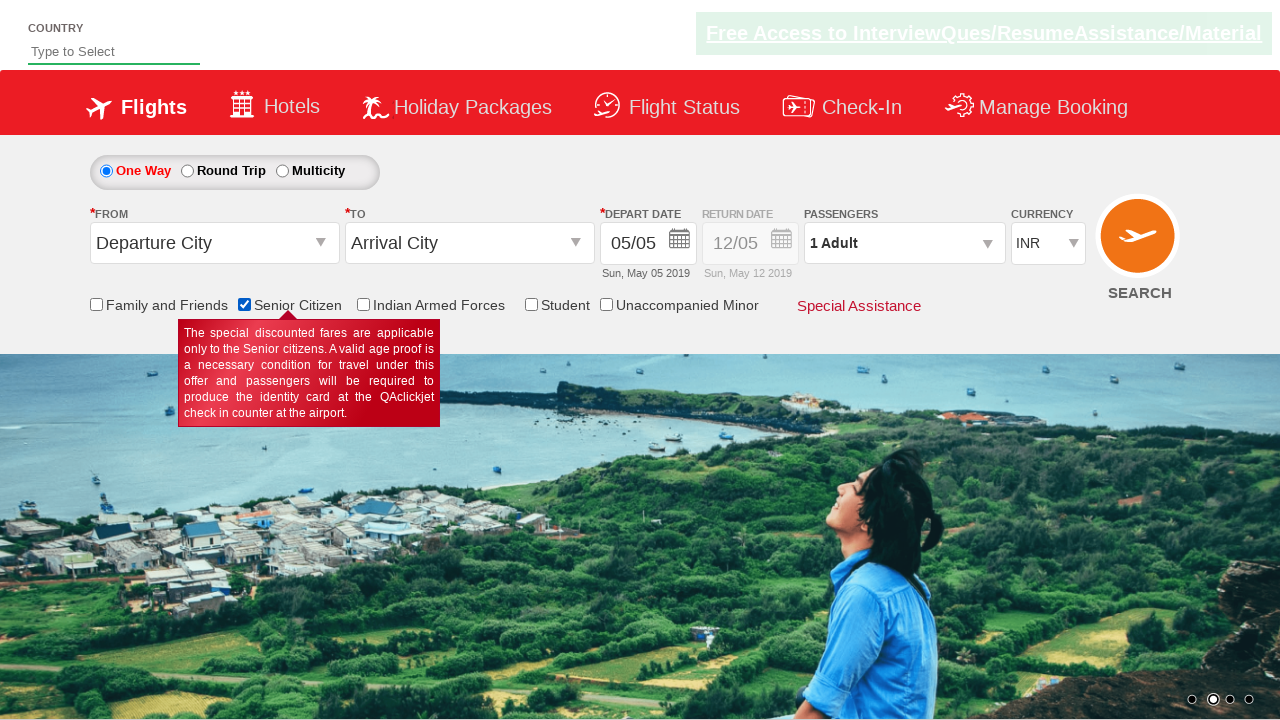

Checked if return date field is enabled: False
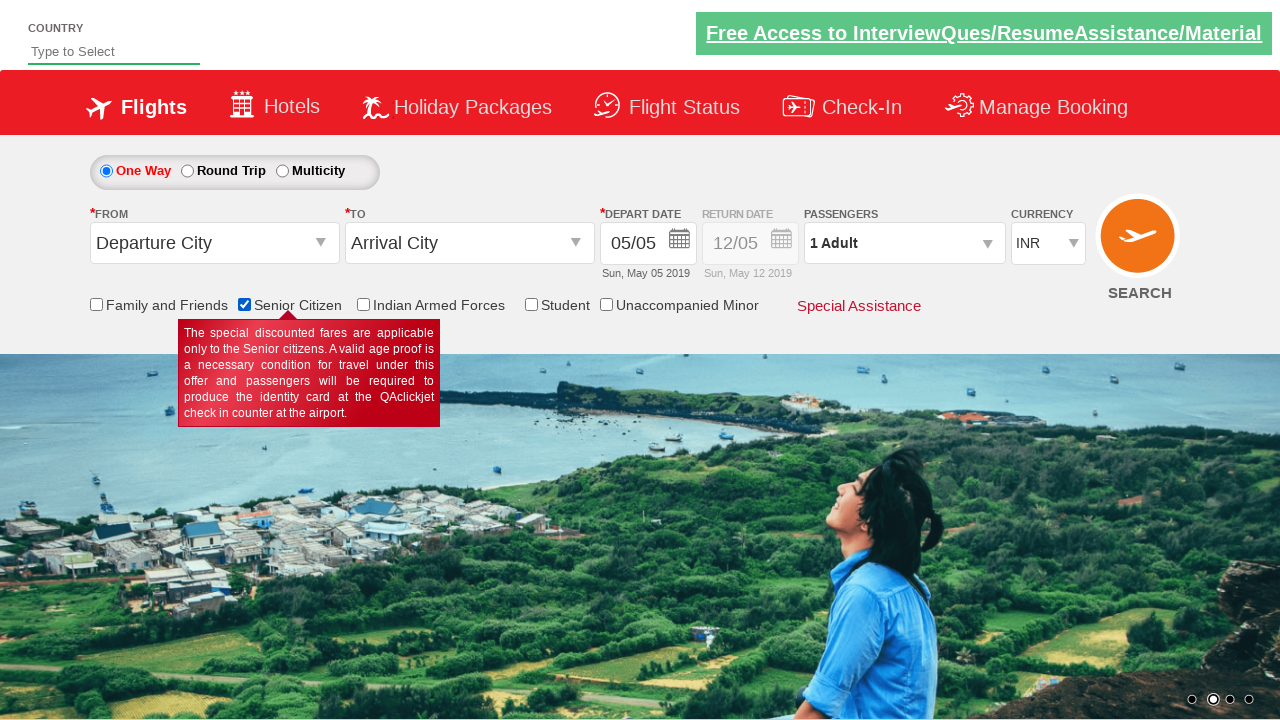

Retrieved initial style attribute of Div1
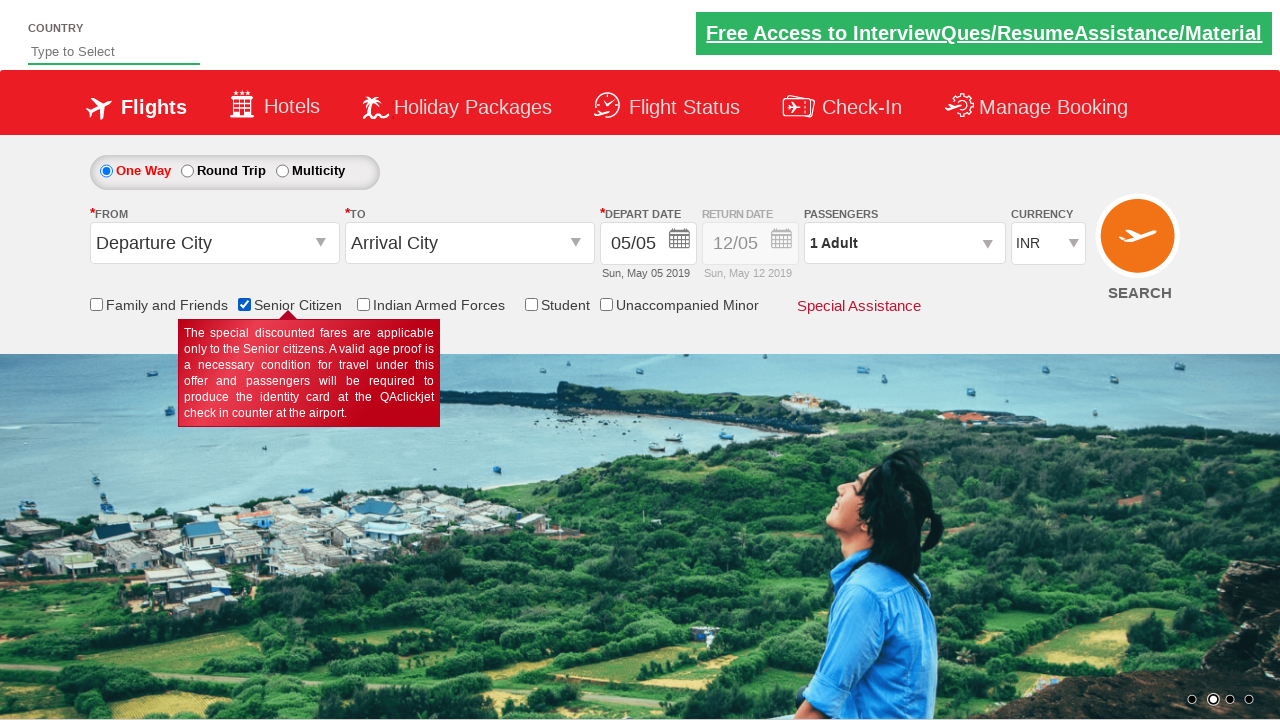

Clicked Round Trip radio button at (187, 171) on #ctl00_mainContent_rbtnl_Trip_1
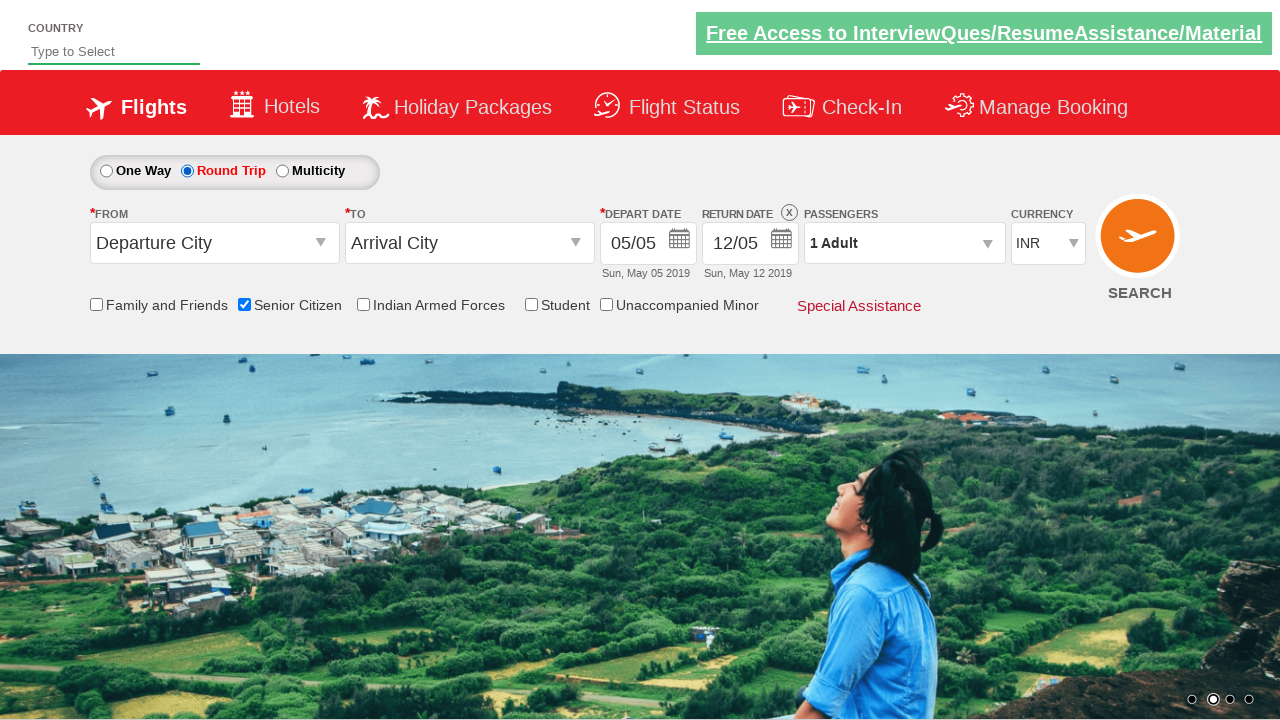

Retrieved updated style attribute of Div1 after selecting Round Trip
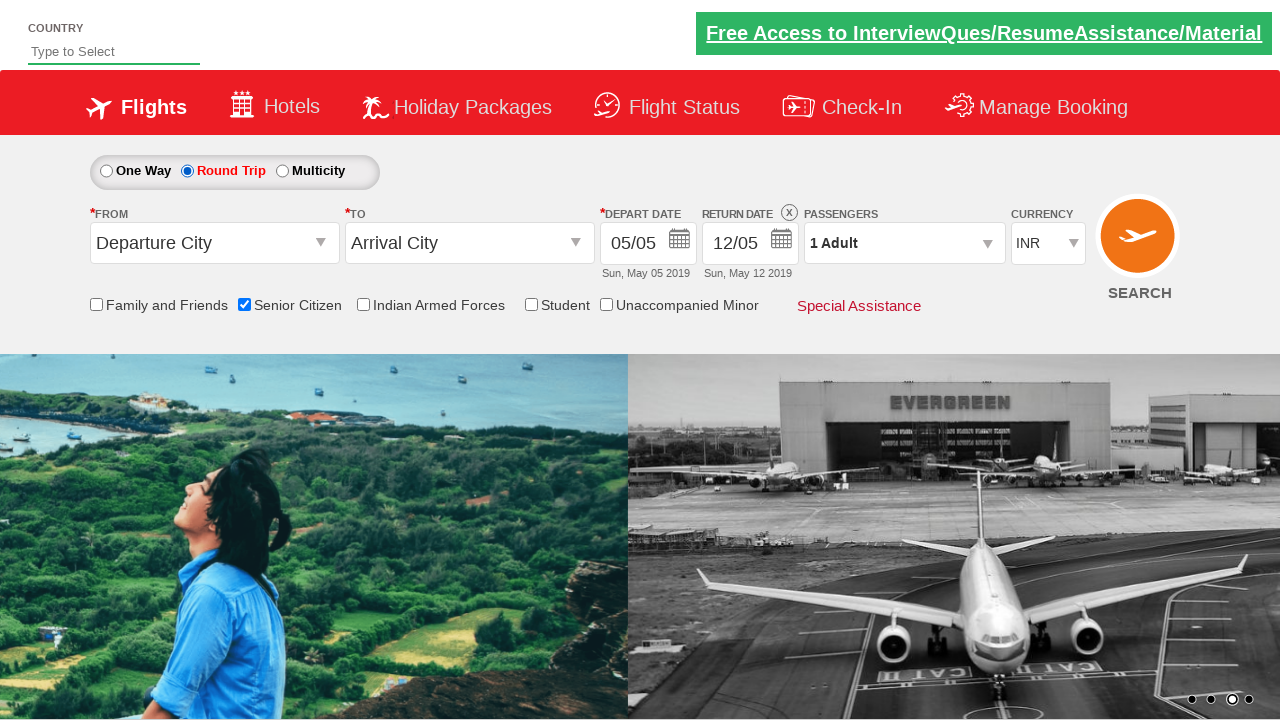

Verified that Div1 style changed to enable return date section
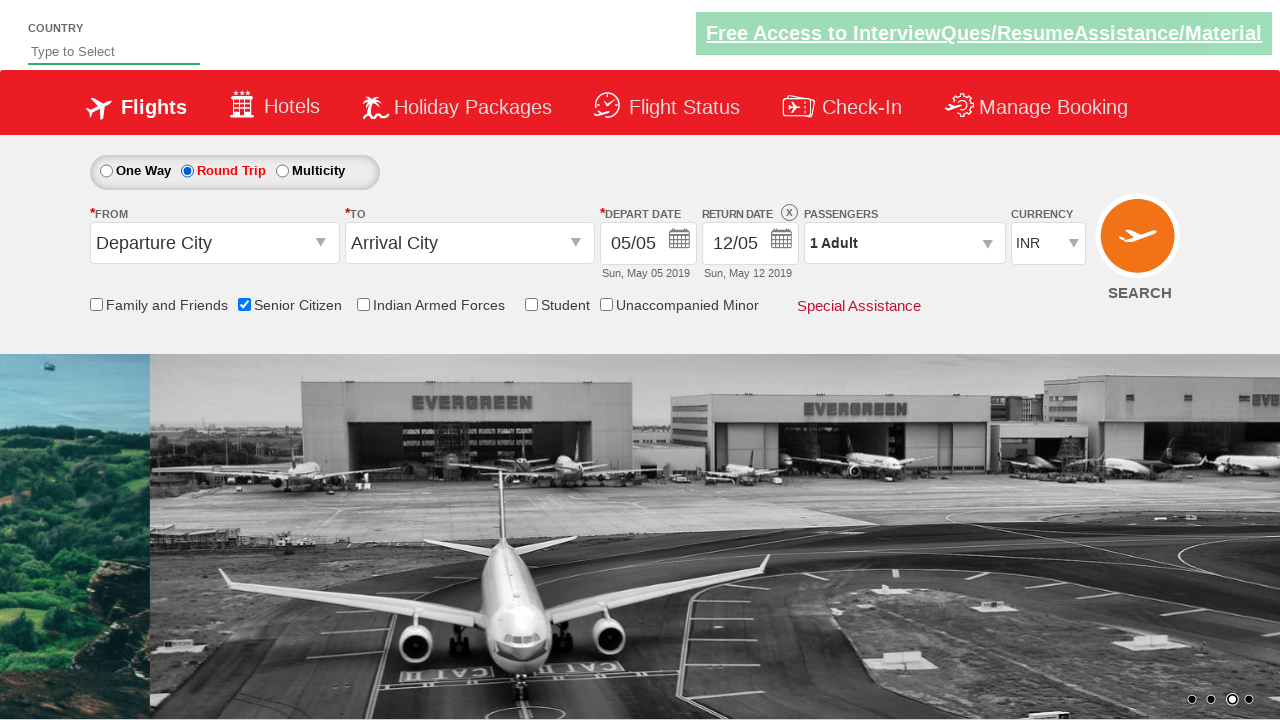

Clicked Friends and Family checkbox at (96, 304) on #ctl00_mainContent_chk_friendsandfamily
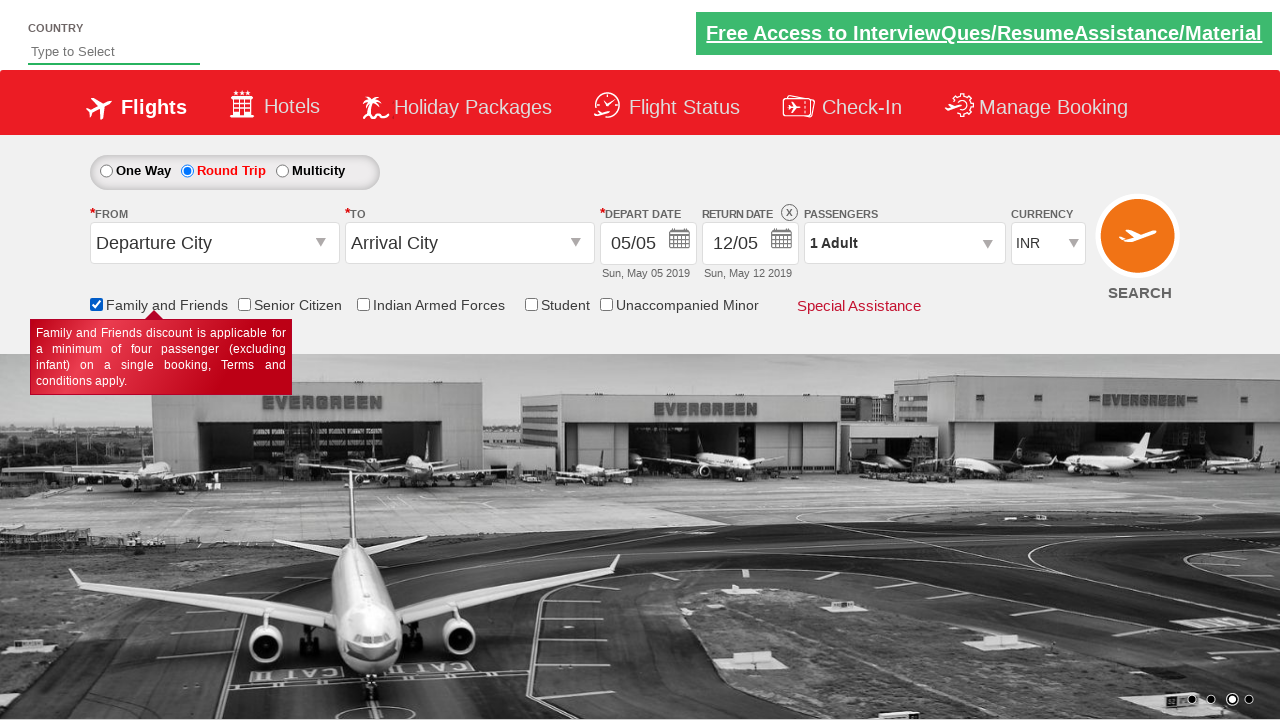

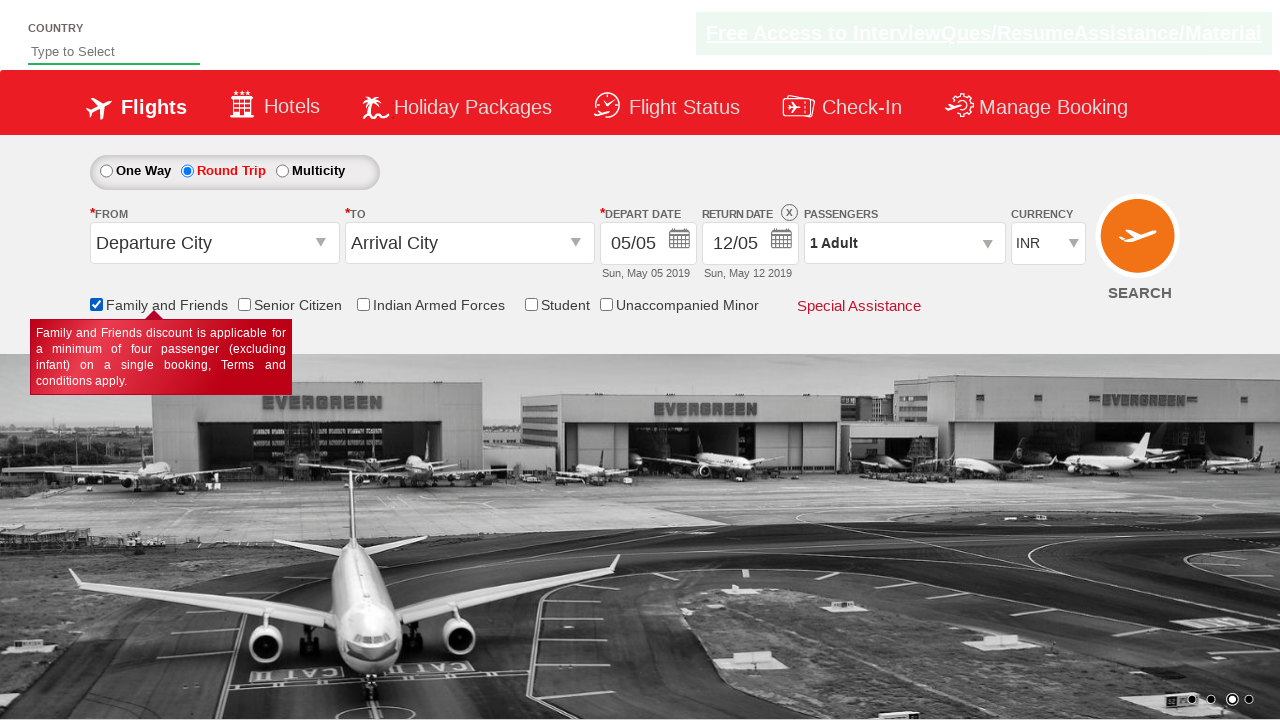